Tests drag and drop functionality by dragging an element and dropping it onto a target area

Starting URL: https://www.tutorialspoint.com/selenium/practice/droppable.php

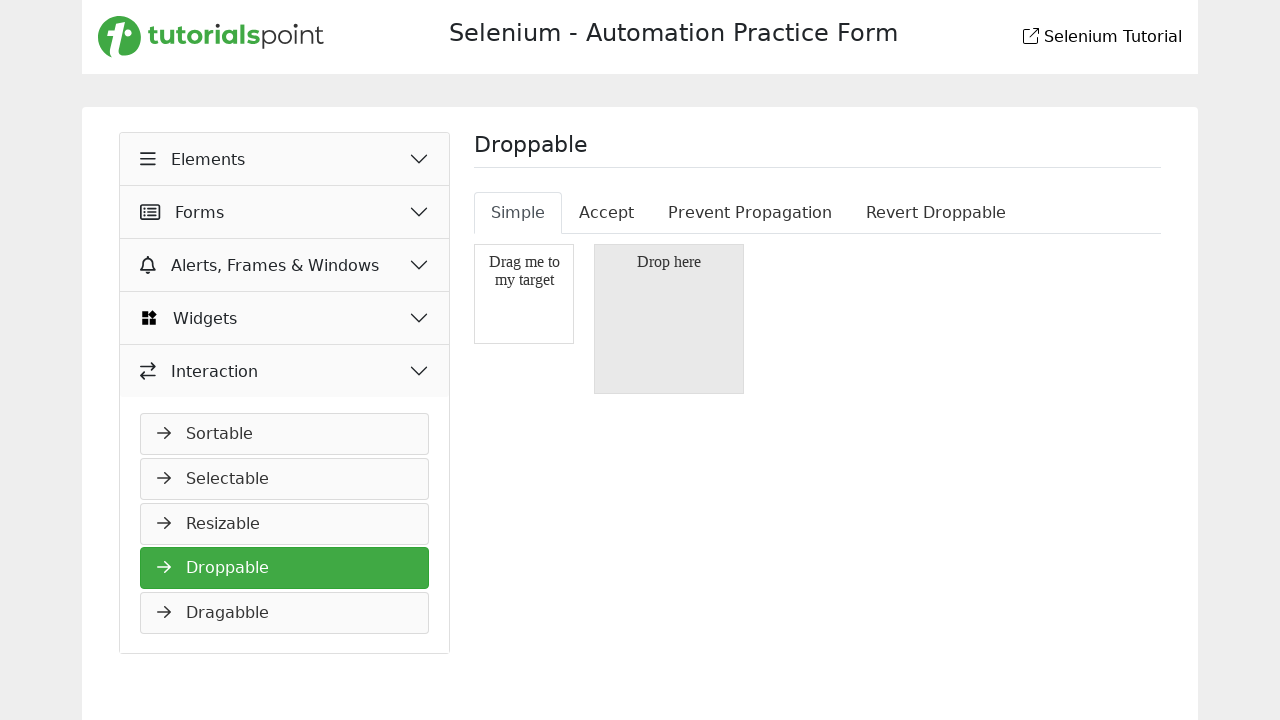

Located the draggable element with id 'draggable'
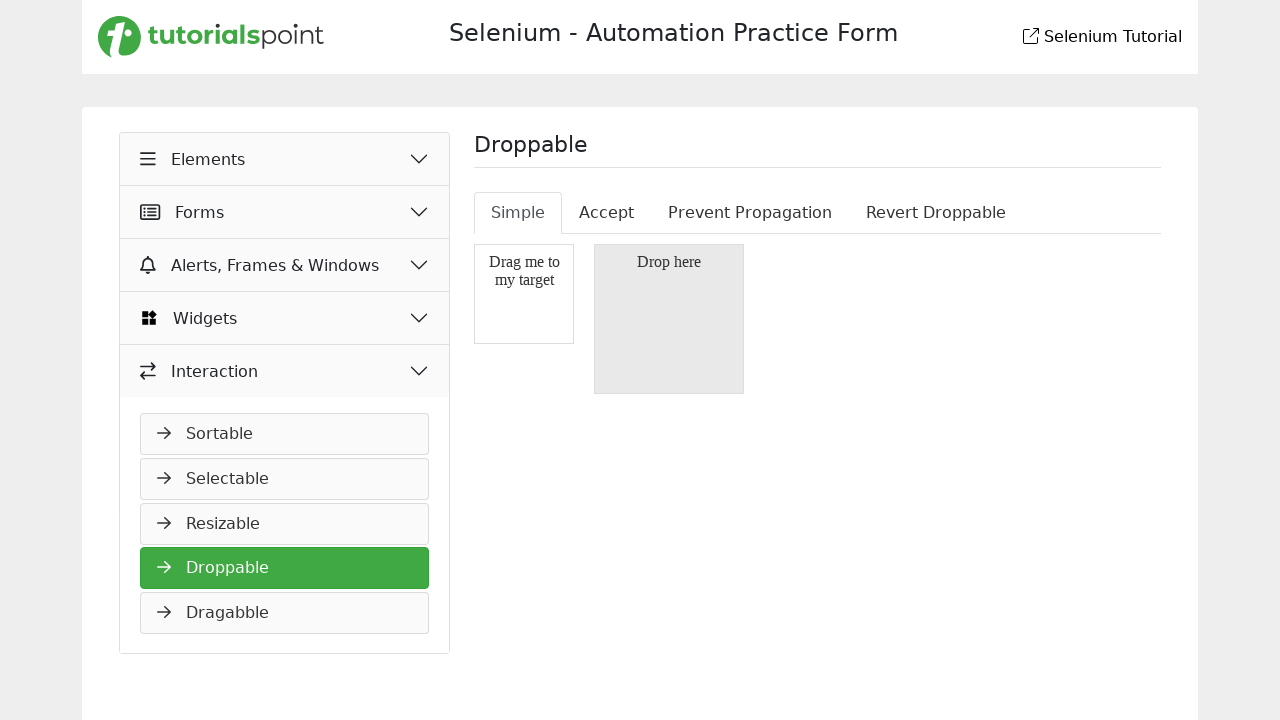

Located the droppable target area with id 'droppable'
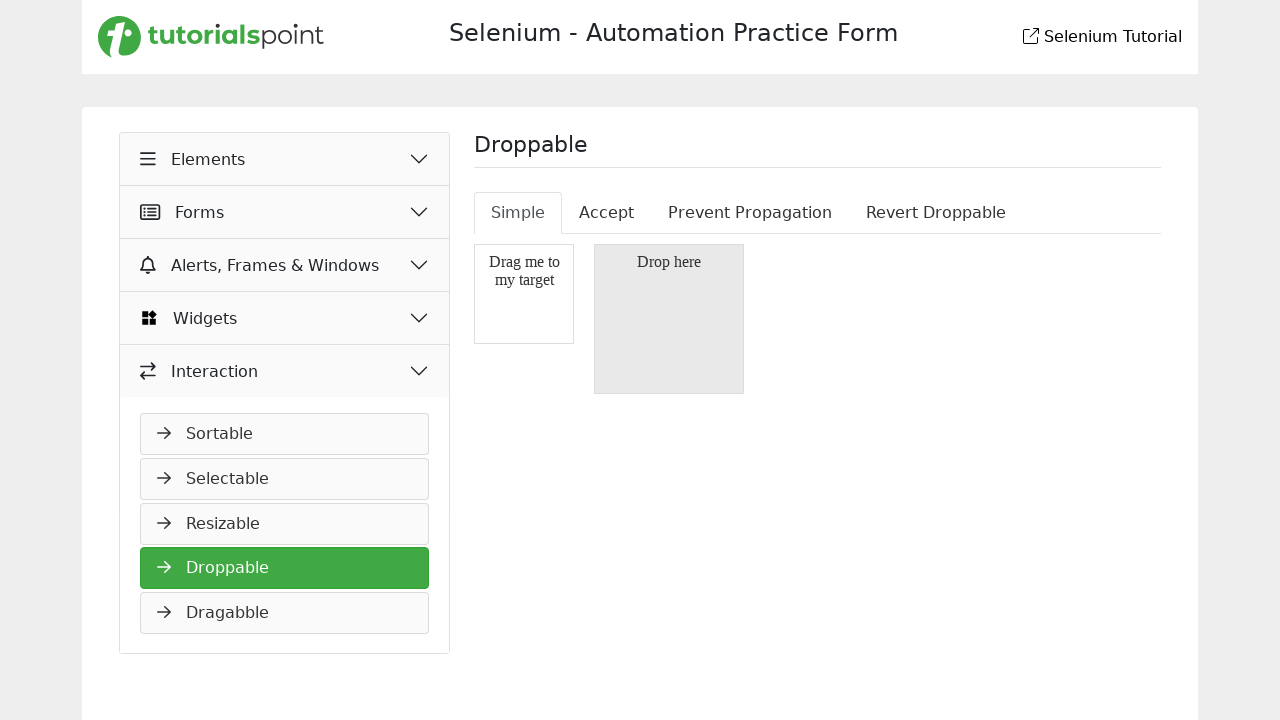

Dragged element from draggable area to droppable target area at (669, 319)
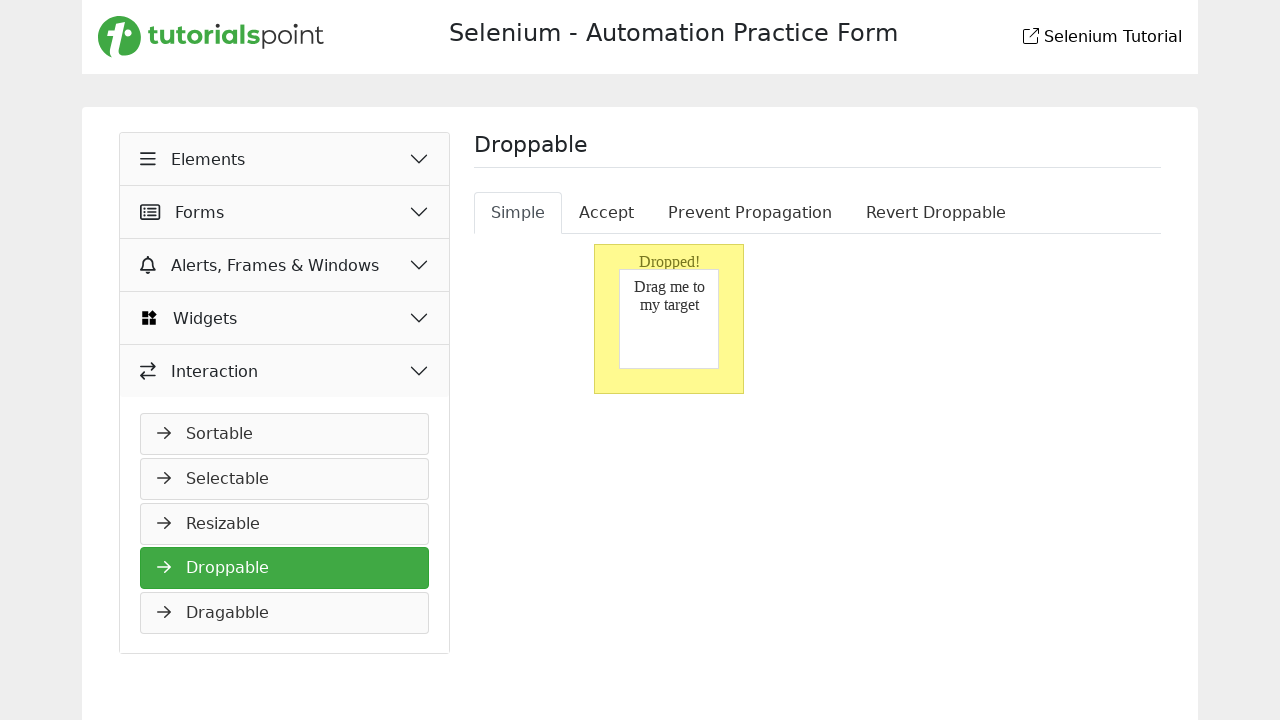

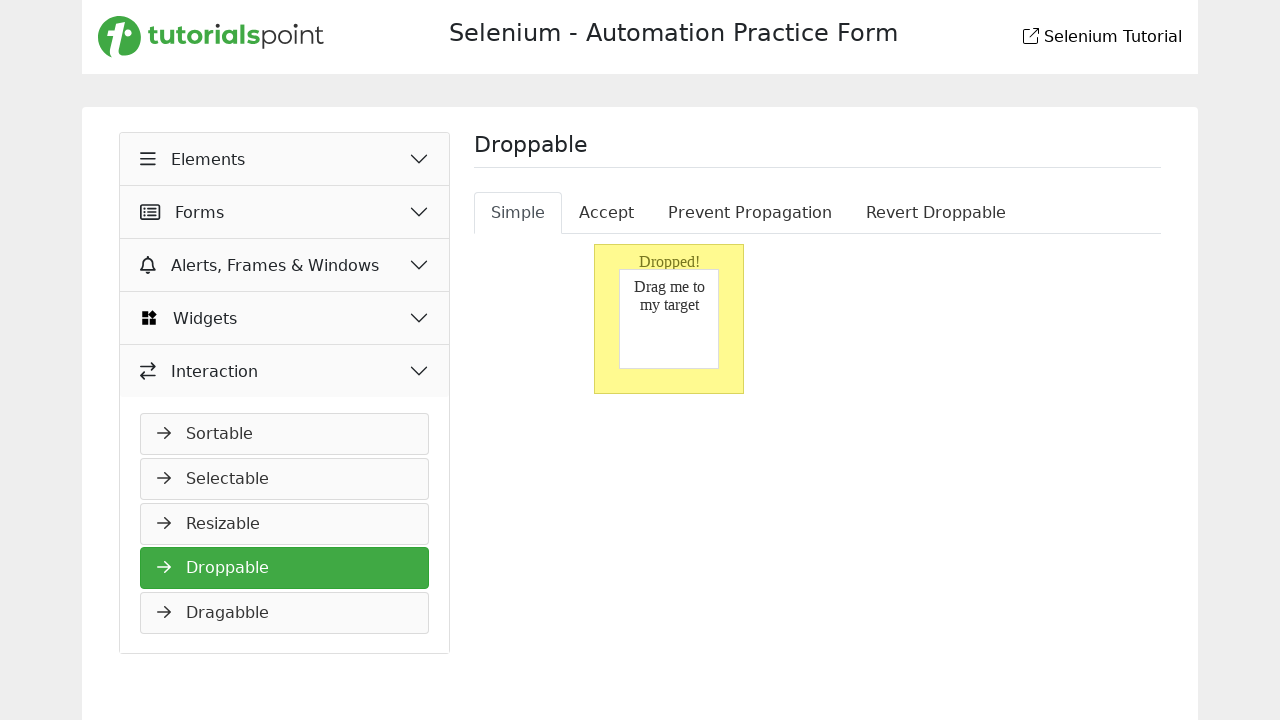